Navigates to a test automation practice page and interacts with a web table to verify its structure (rows and columns)

Starting URL: https://testautomationpractice.blogspot.com/

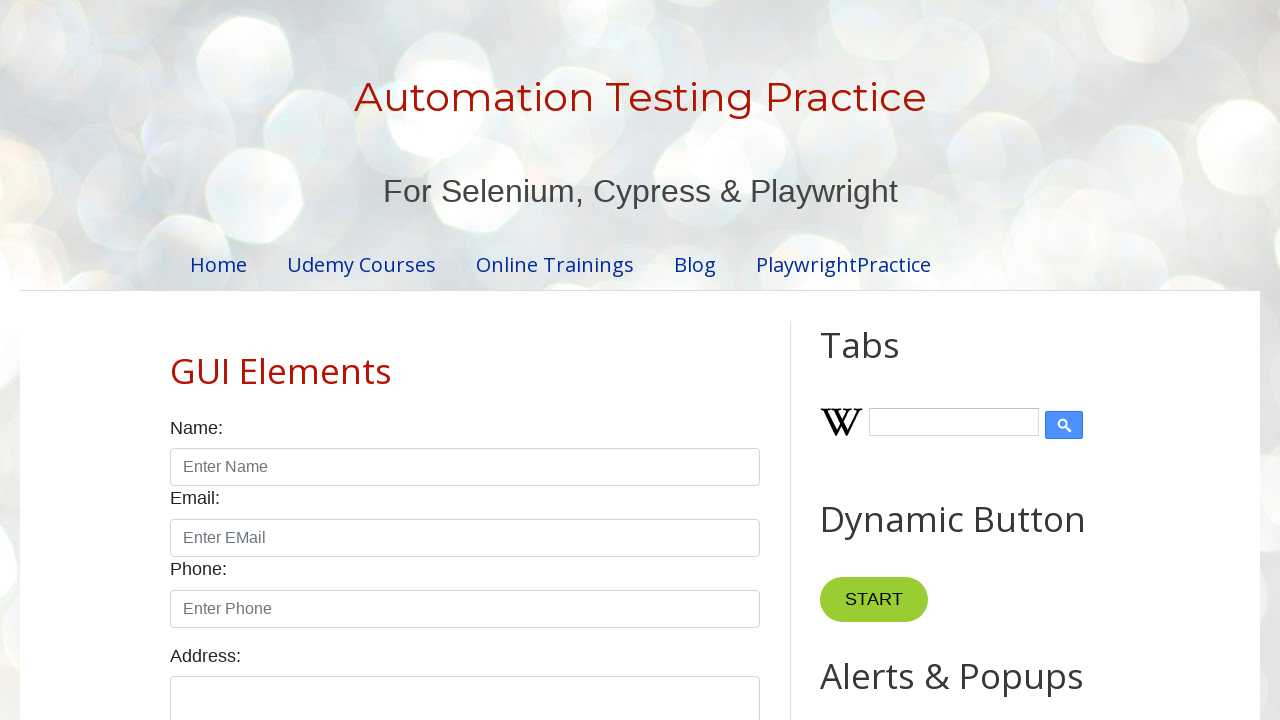

Navigated to test automation practice page
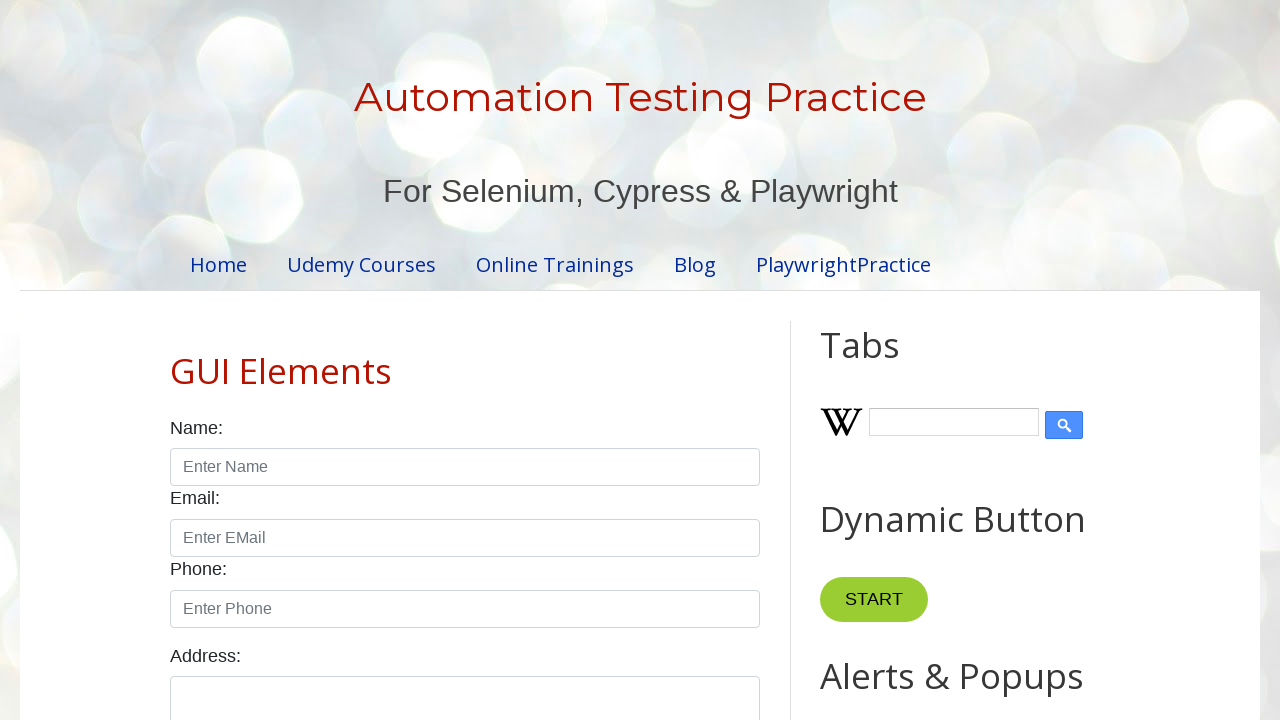

Book table loaded and became visible
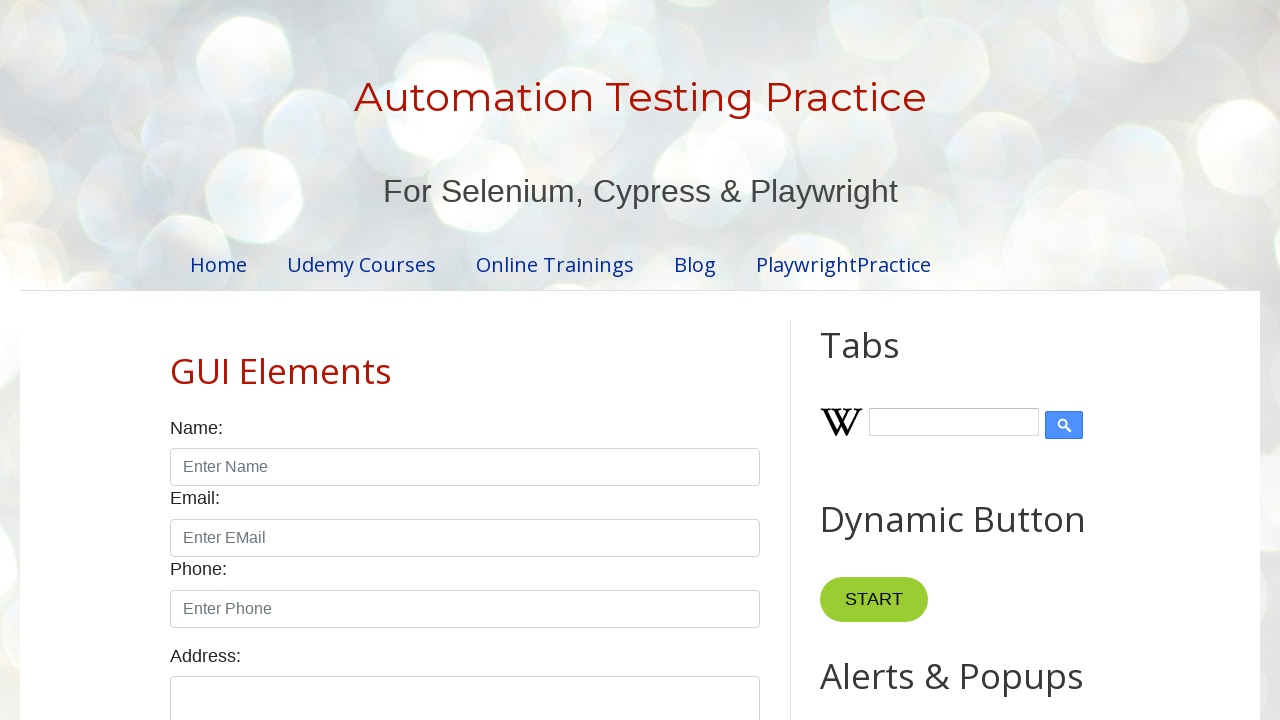

Retrieved all rows from the book table
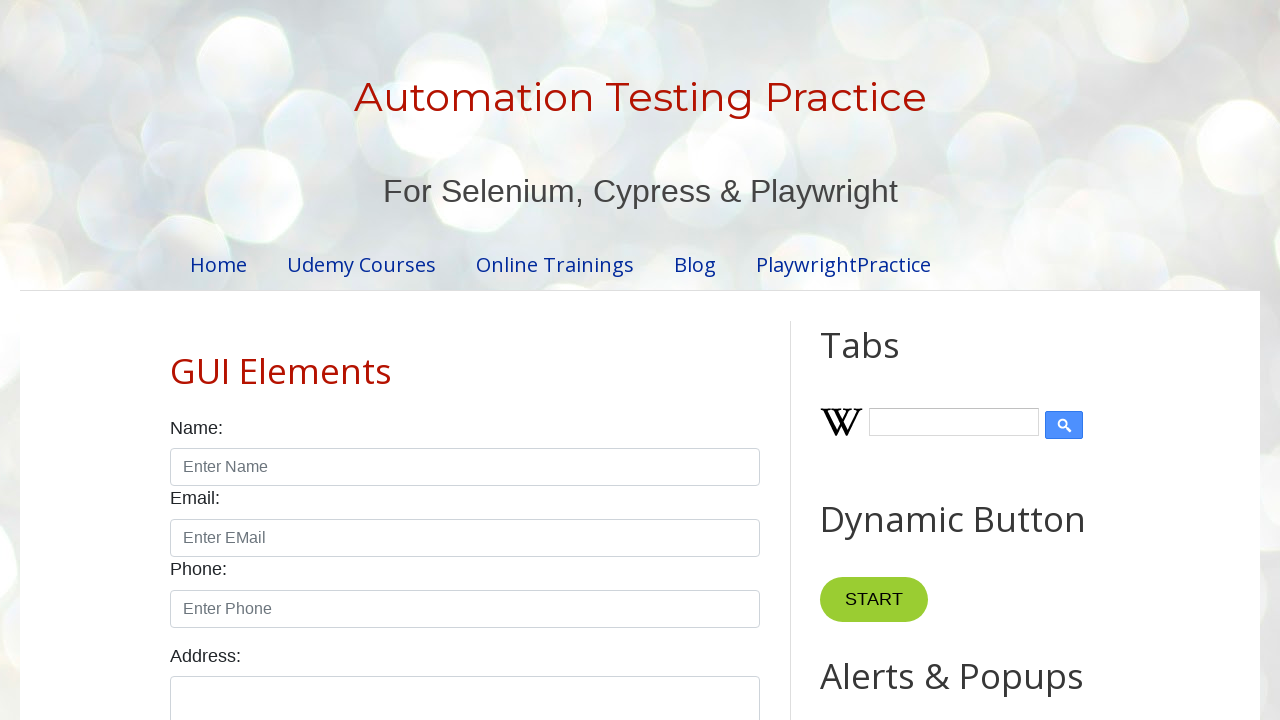

Counted 7 rows in the table
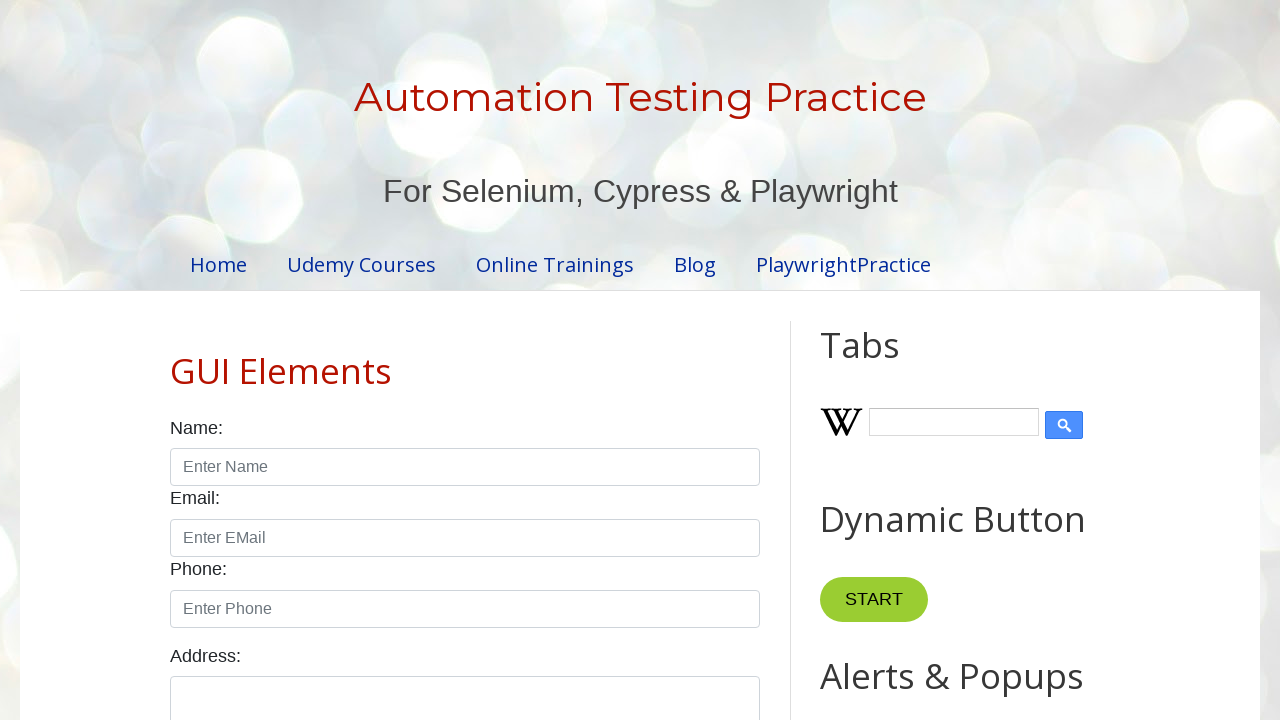

Retrieved all column headers from the table
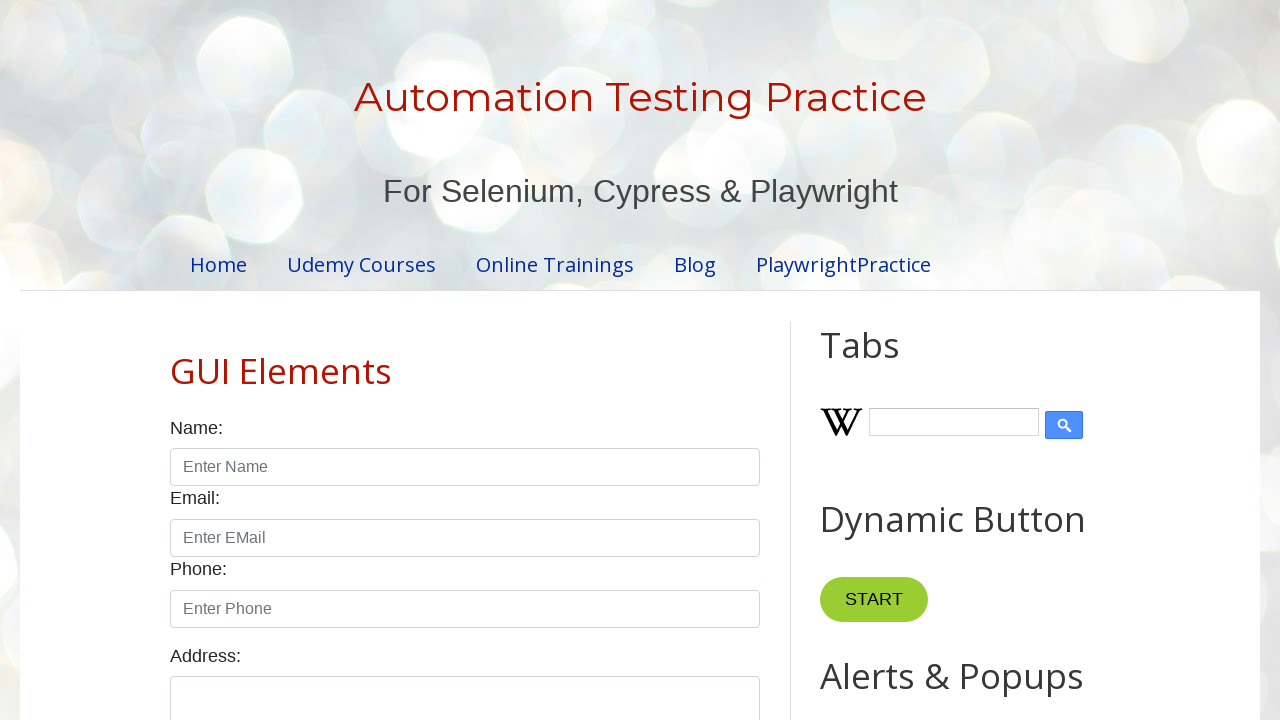

Counted 4 columns in the table
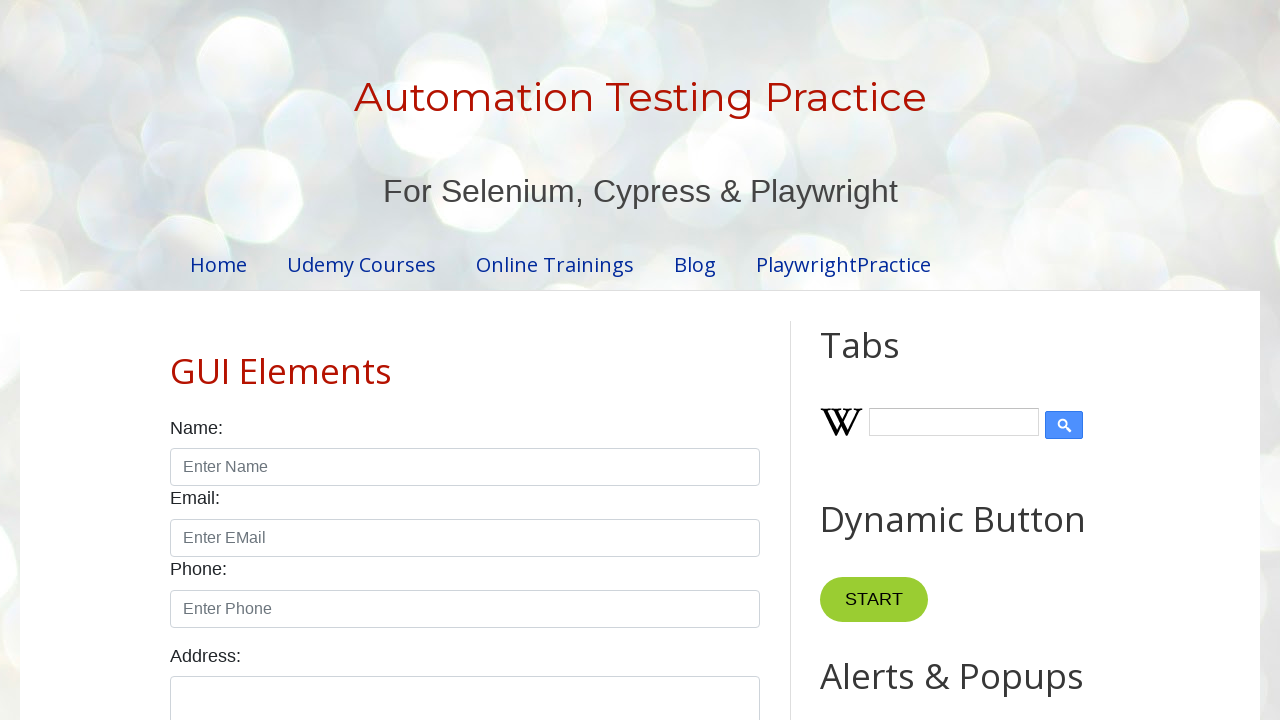

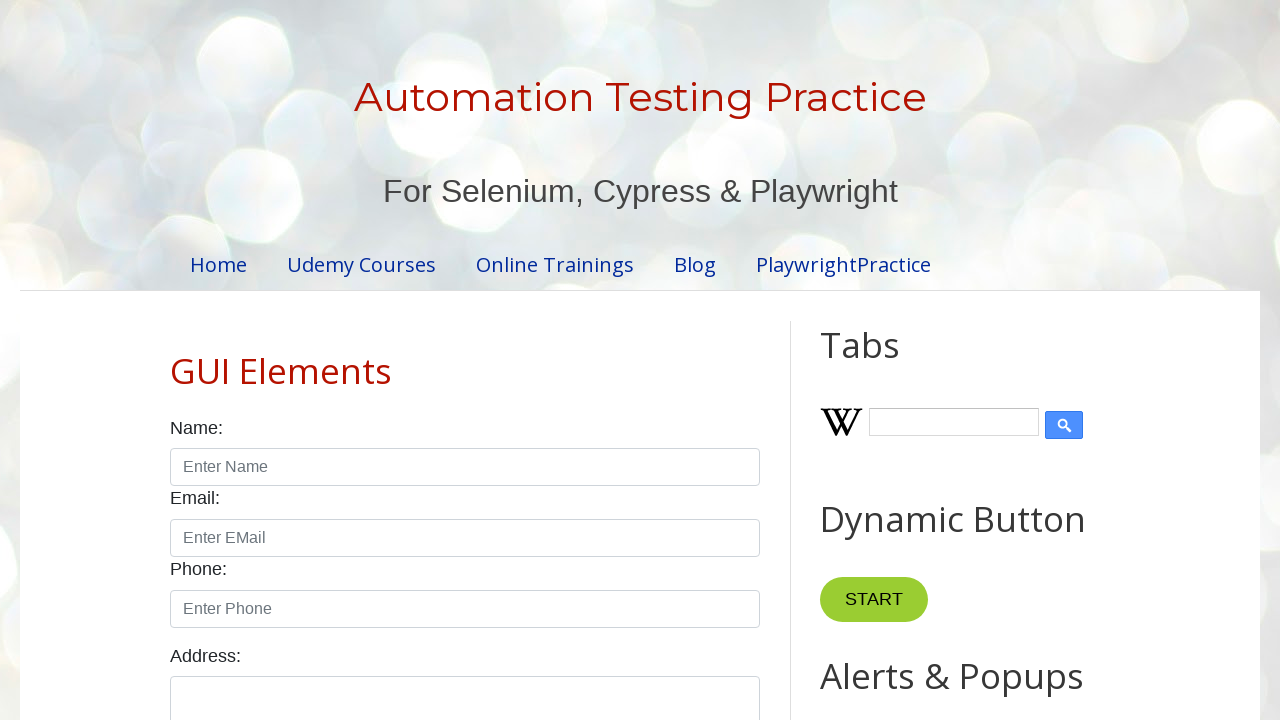